Tests dropdown menu functionality by selecting a random color option from the select menu

Starting URL: https://demoqa.com/select-menu

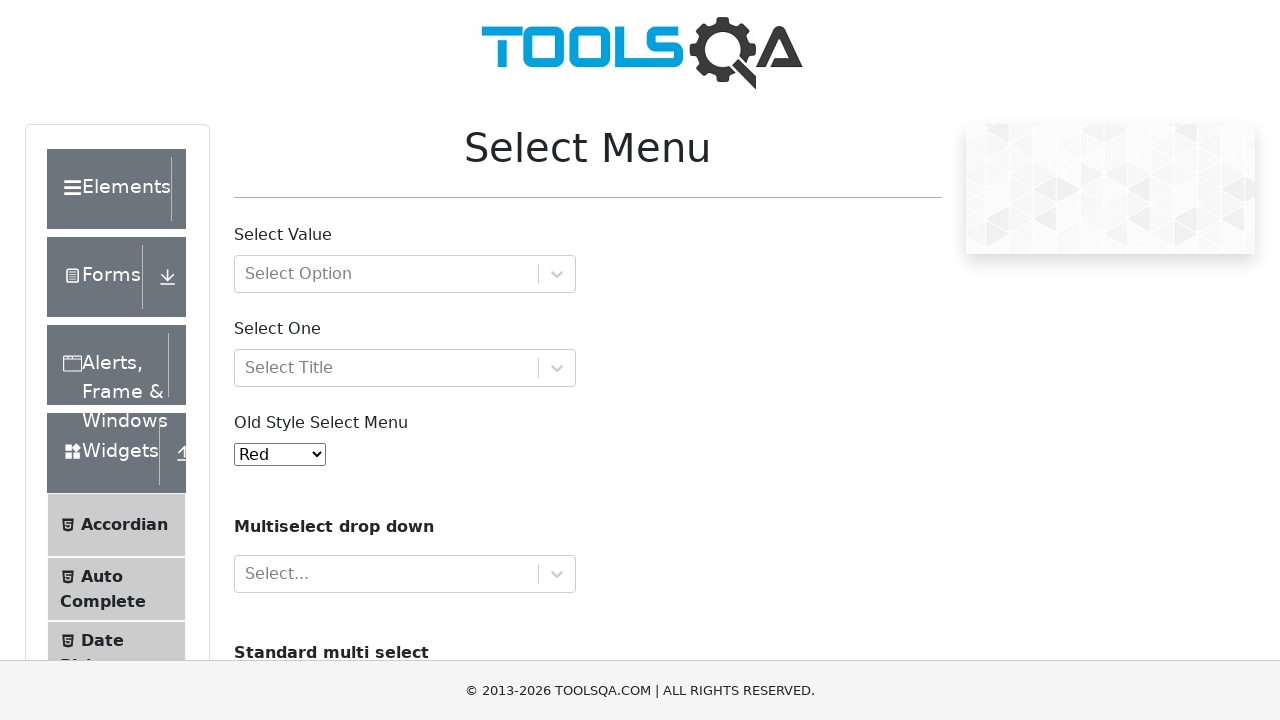

Generated random number 9 for color selection
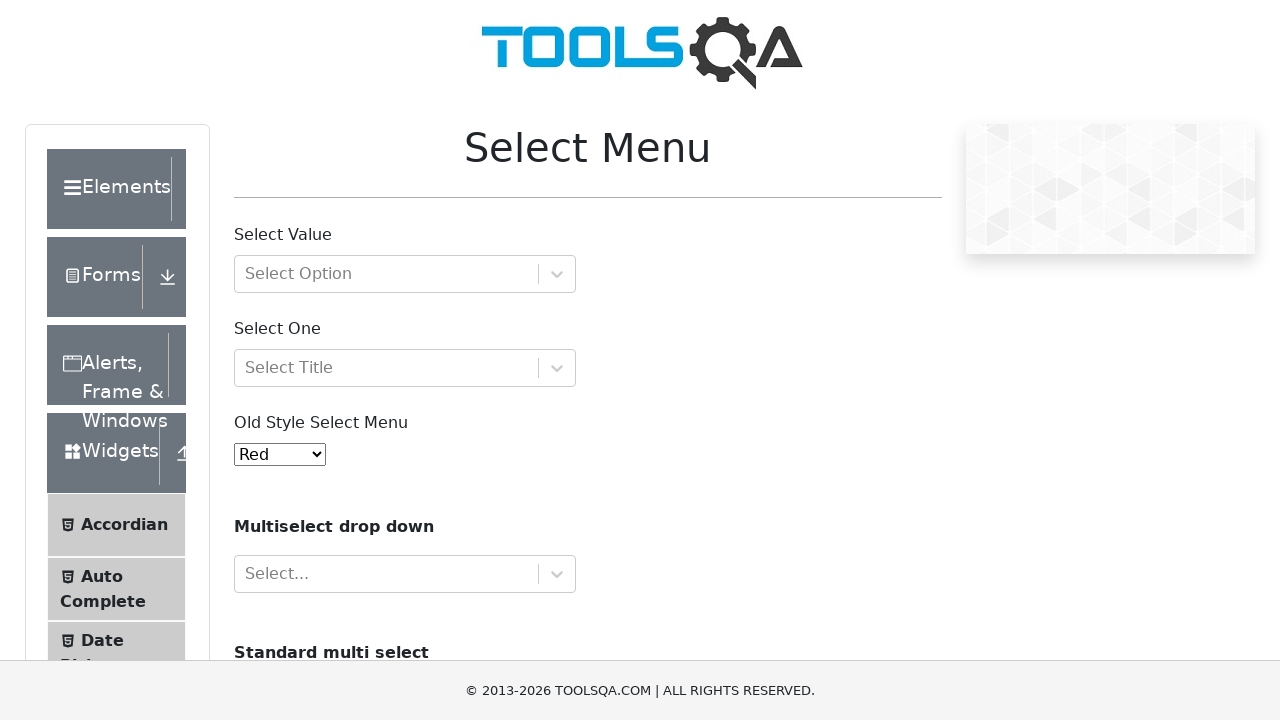

Clicked on dropdown menu to open it at (280, 454) on #oldSelectMenu
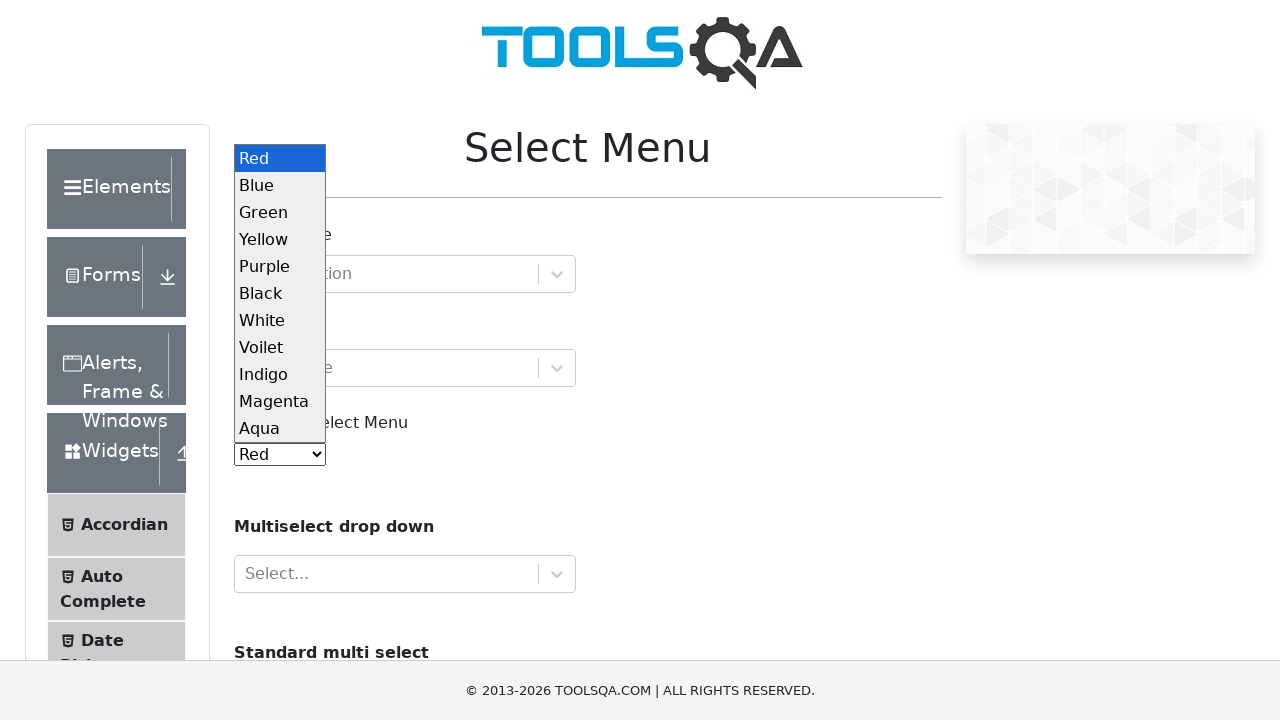

Selected color option with value 9 from dropdown menu on #oldSelectMenu
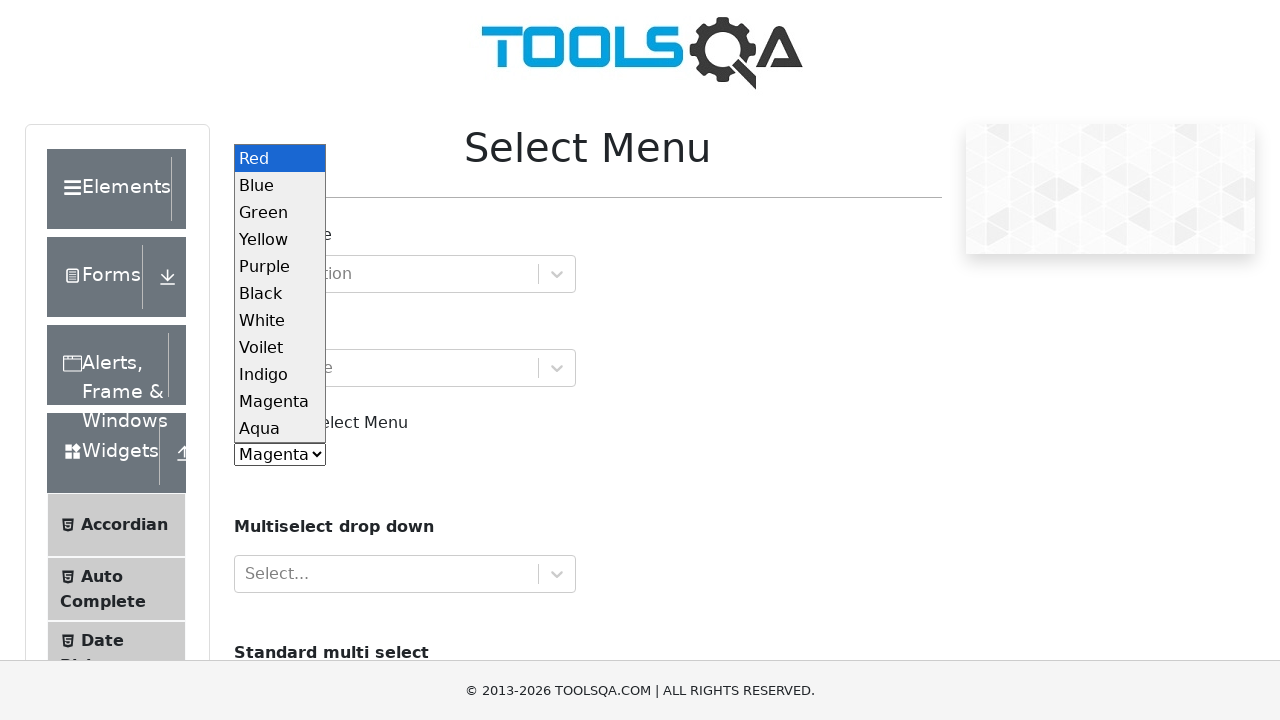

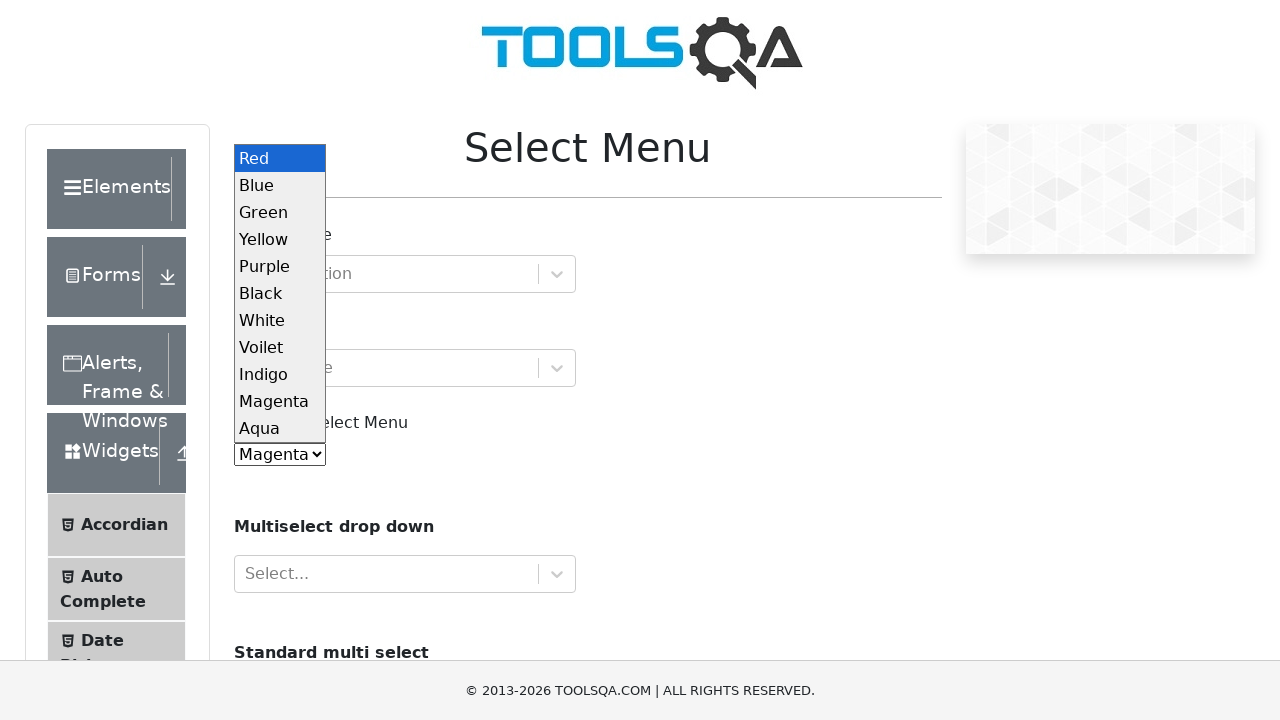